Navigates to the Form Authentication page and verifies the login button is displayed

Starting URL: https://the-internet.herokuapp.com/

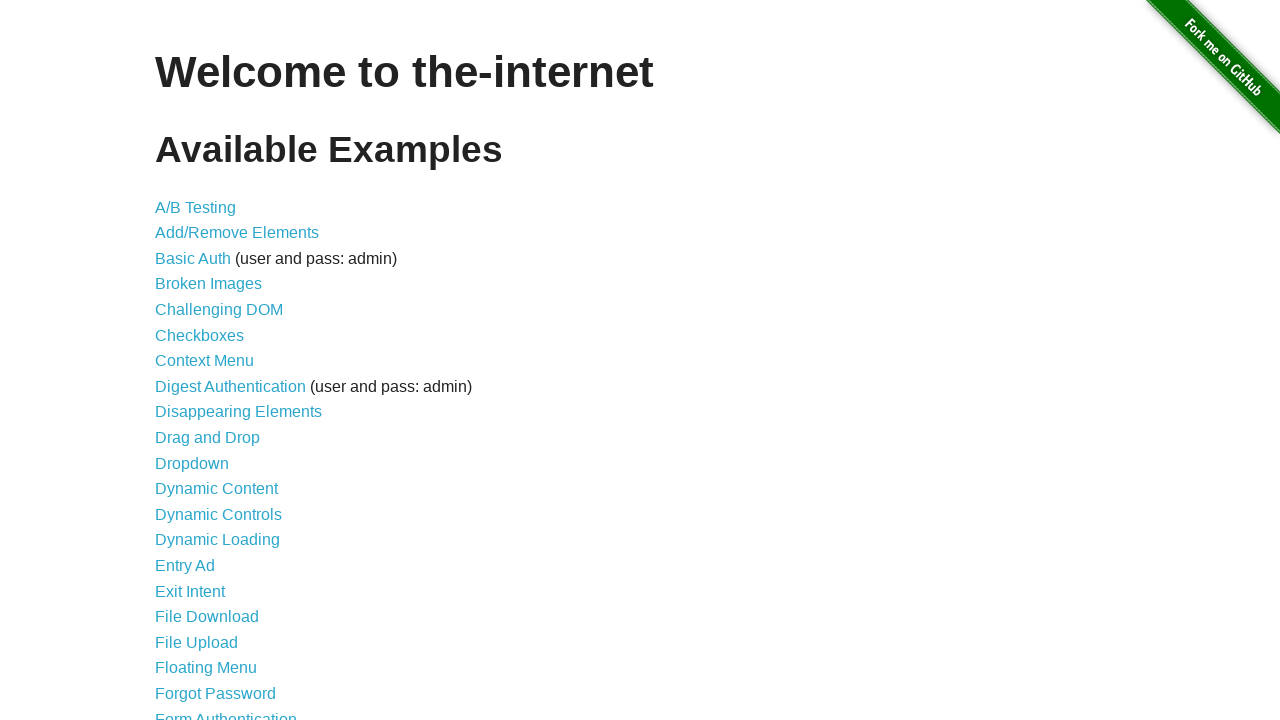

Clicked on Form Authentication link at (226, 712) on text=Form Authentication
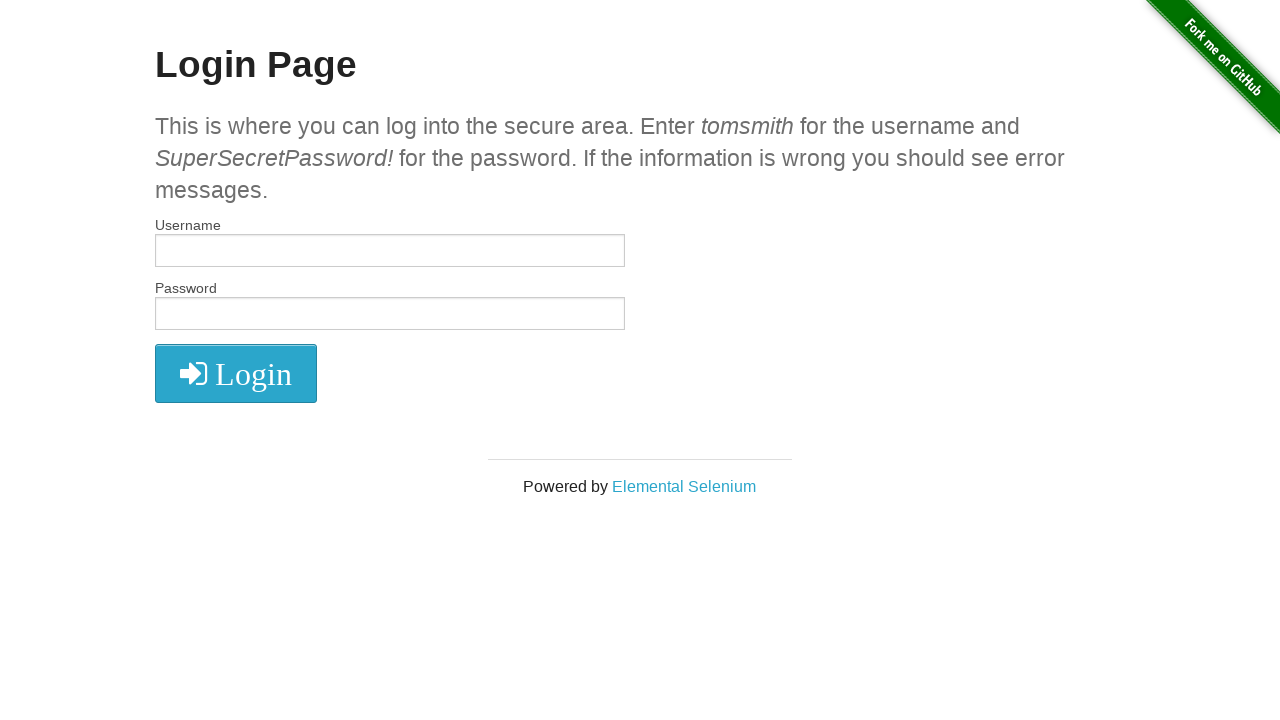

Login button selector loaded
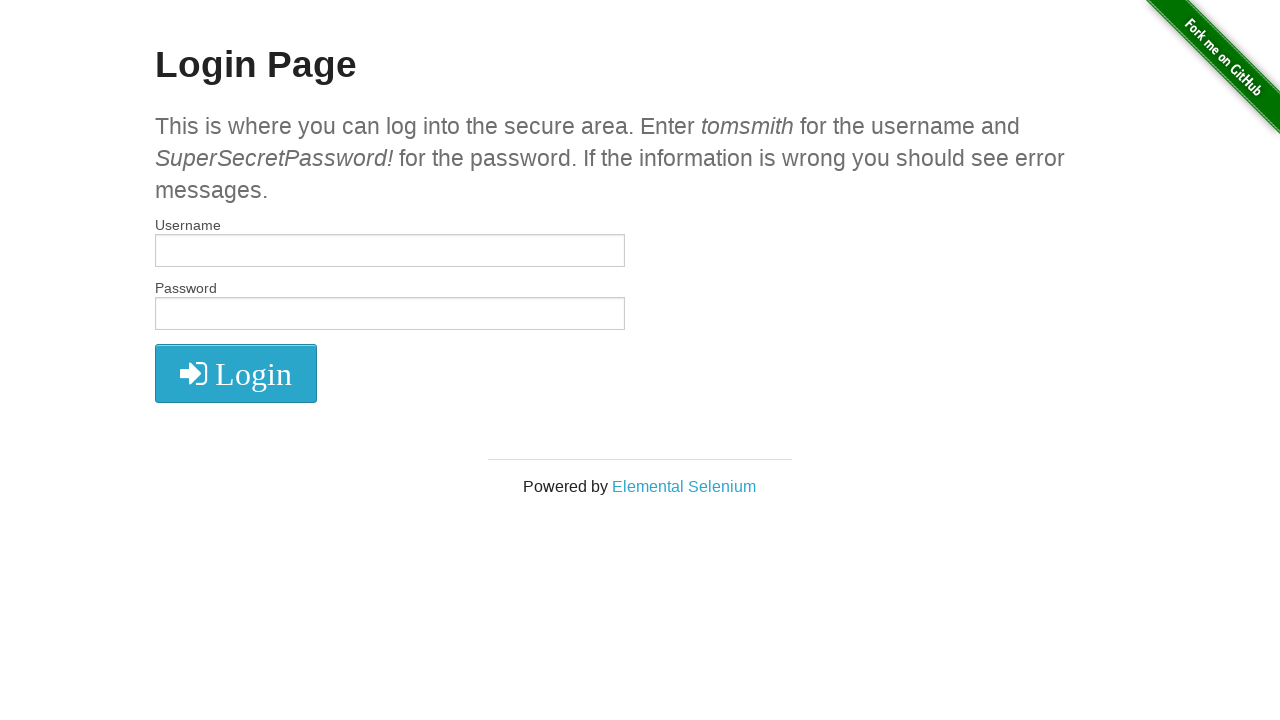

Verified login button is visible on Form Authentication page
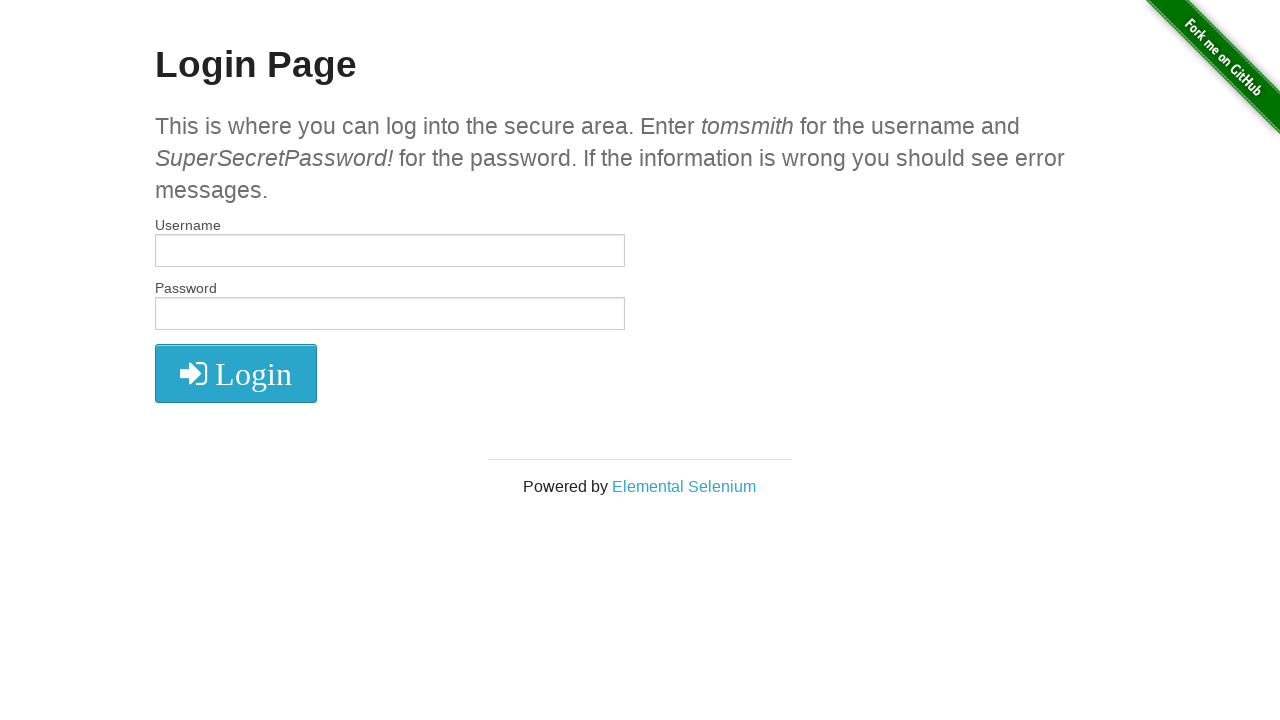

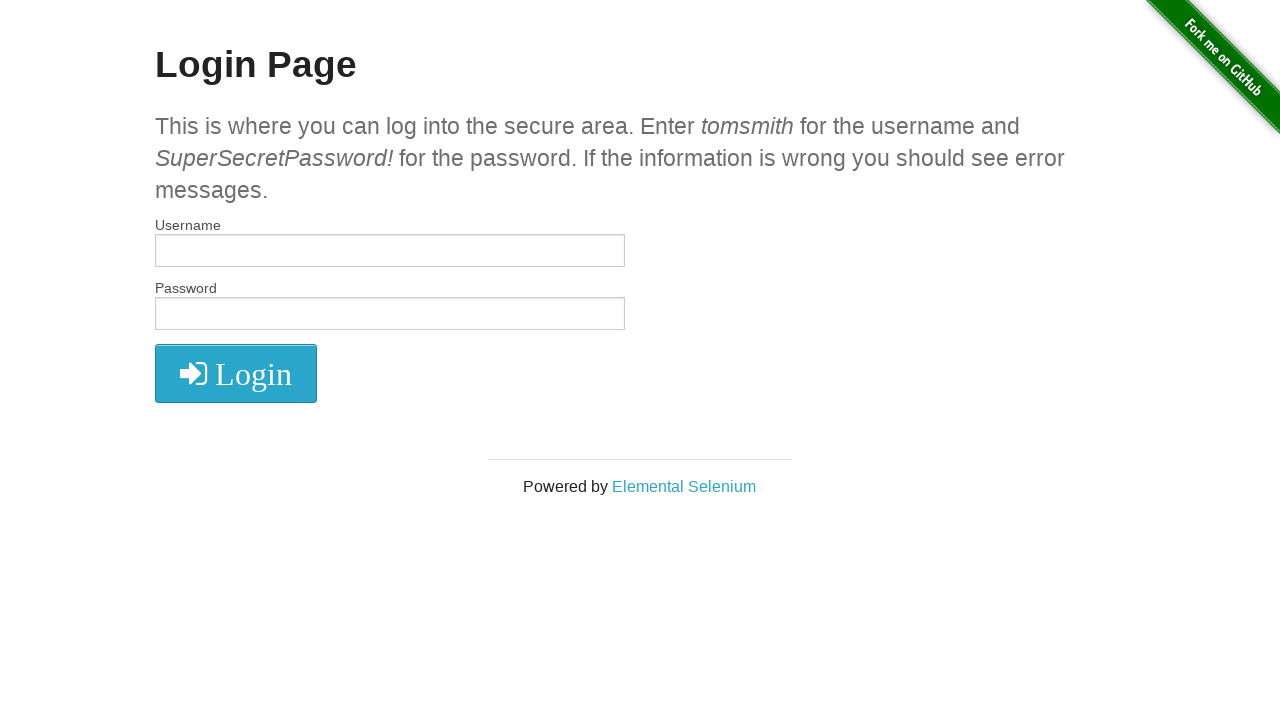